Demonstrates browser zoom functionality by using JavaScript to set the page zoom level to 50% on a test automation practice website.

Starting URL: https://testautomationpractice.blogspot.com/

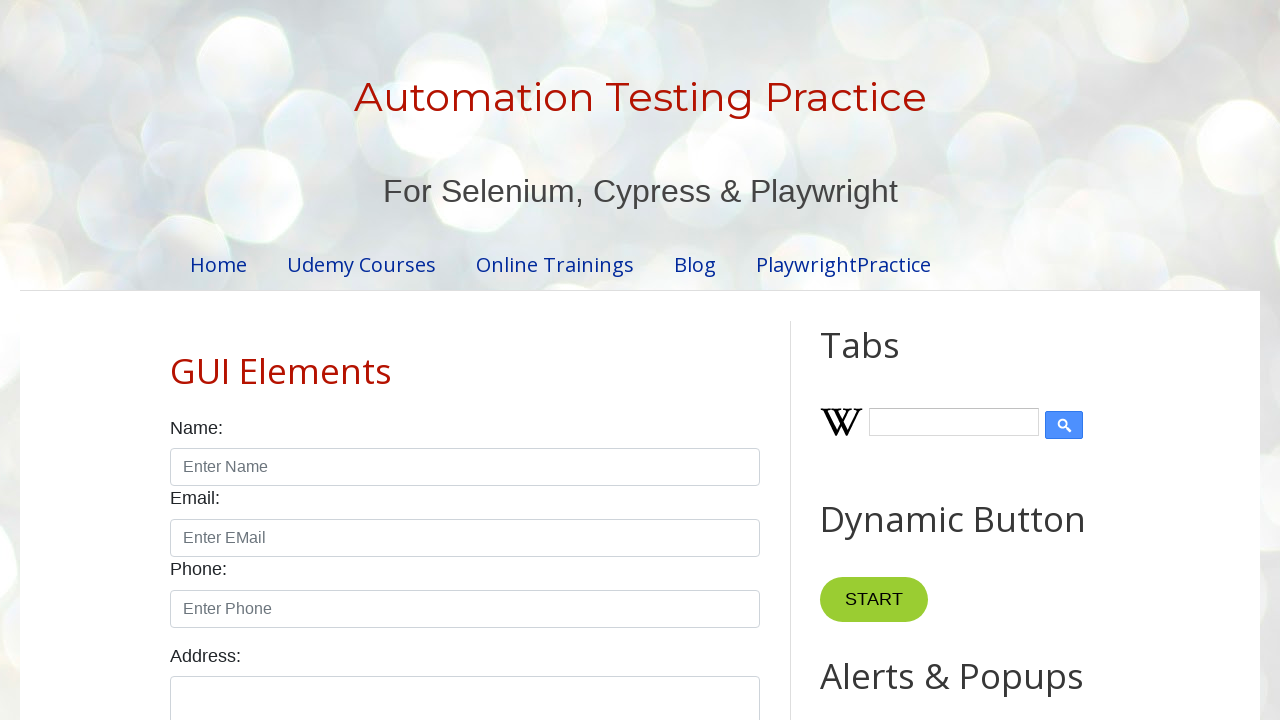

Navigated to Test Automation Practice website
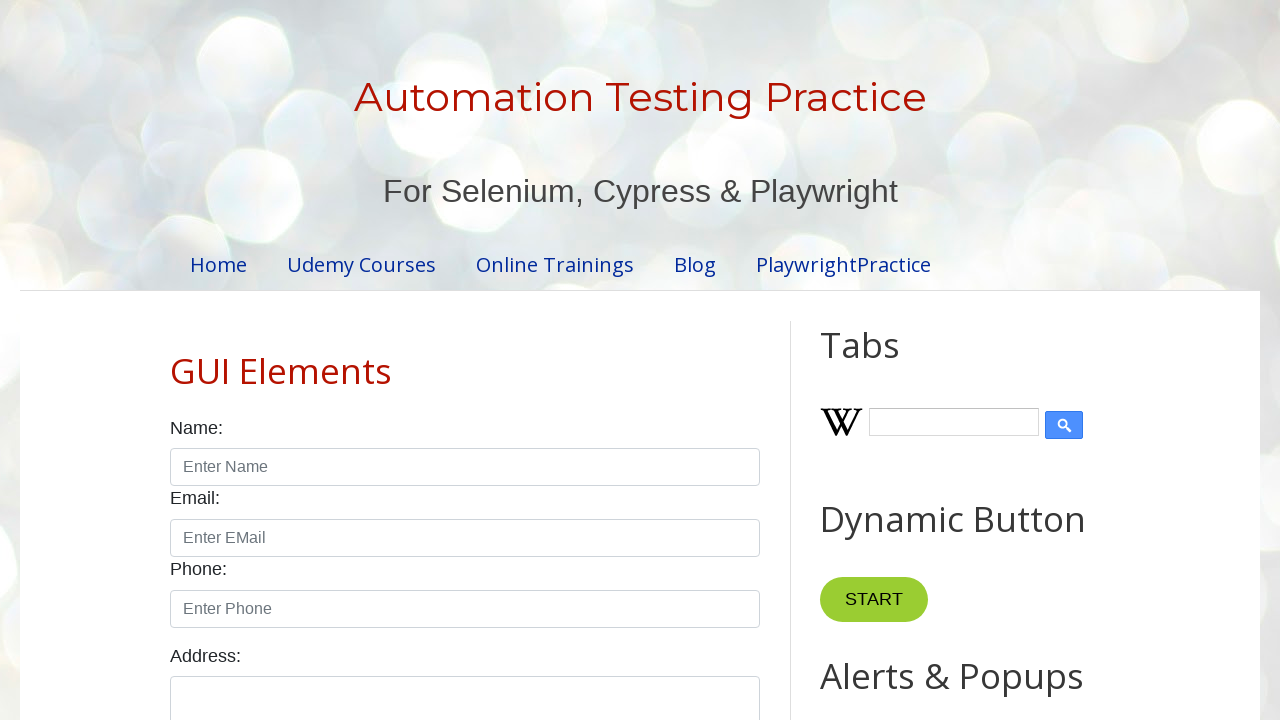

Set page zoom level to 50% using JavaScript
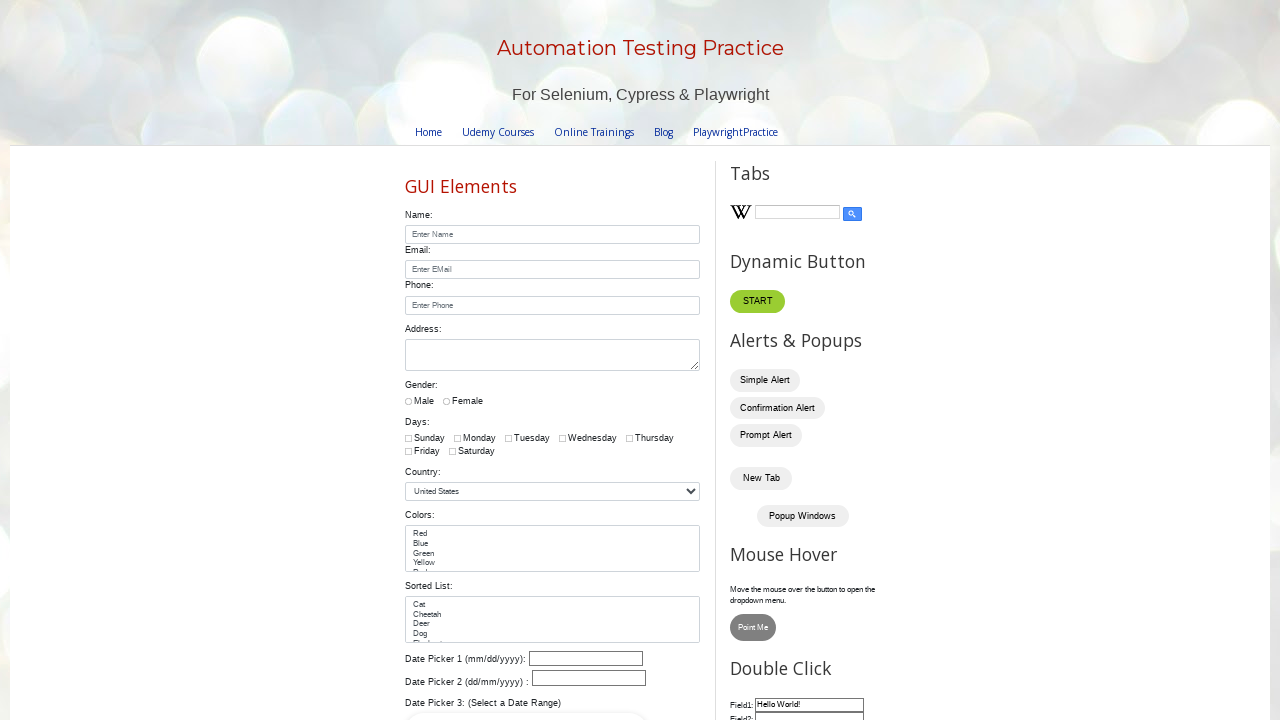

Waited 1 second to observe the zoom effect
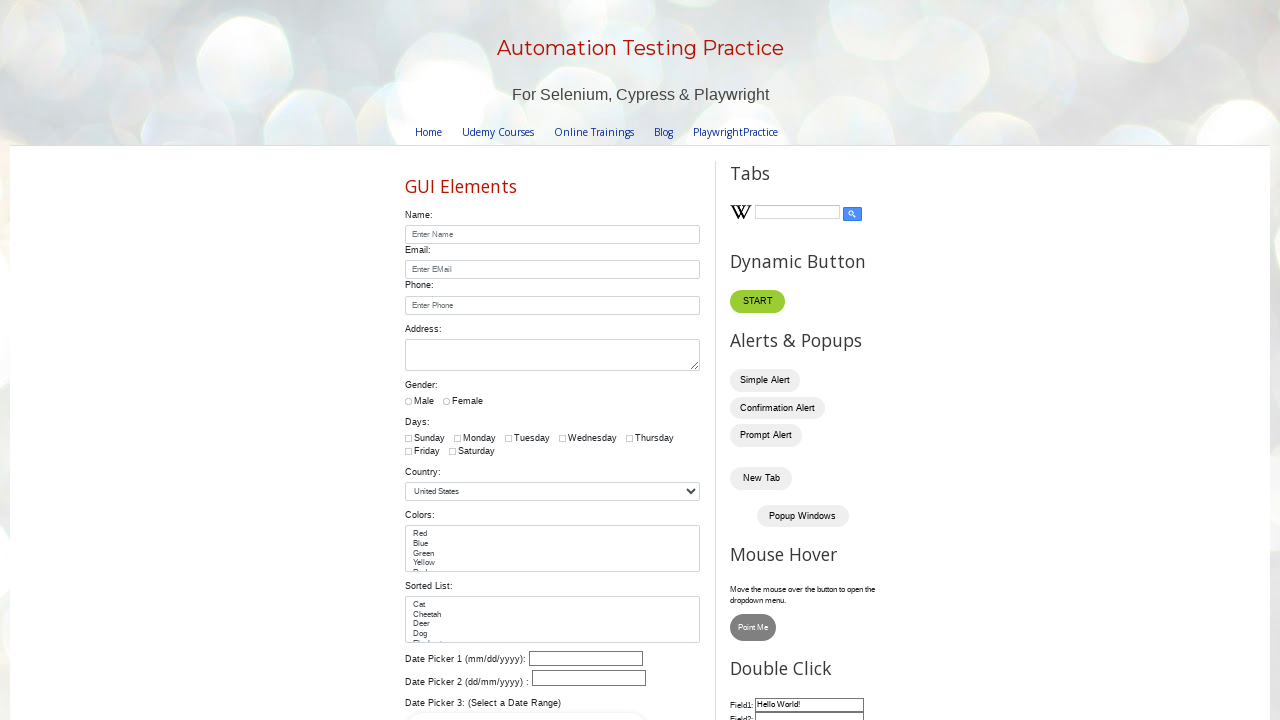

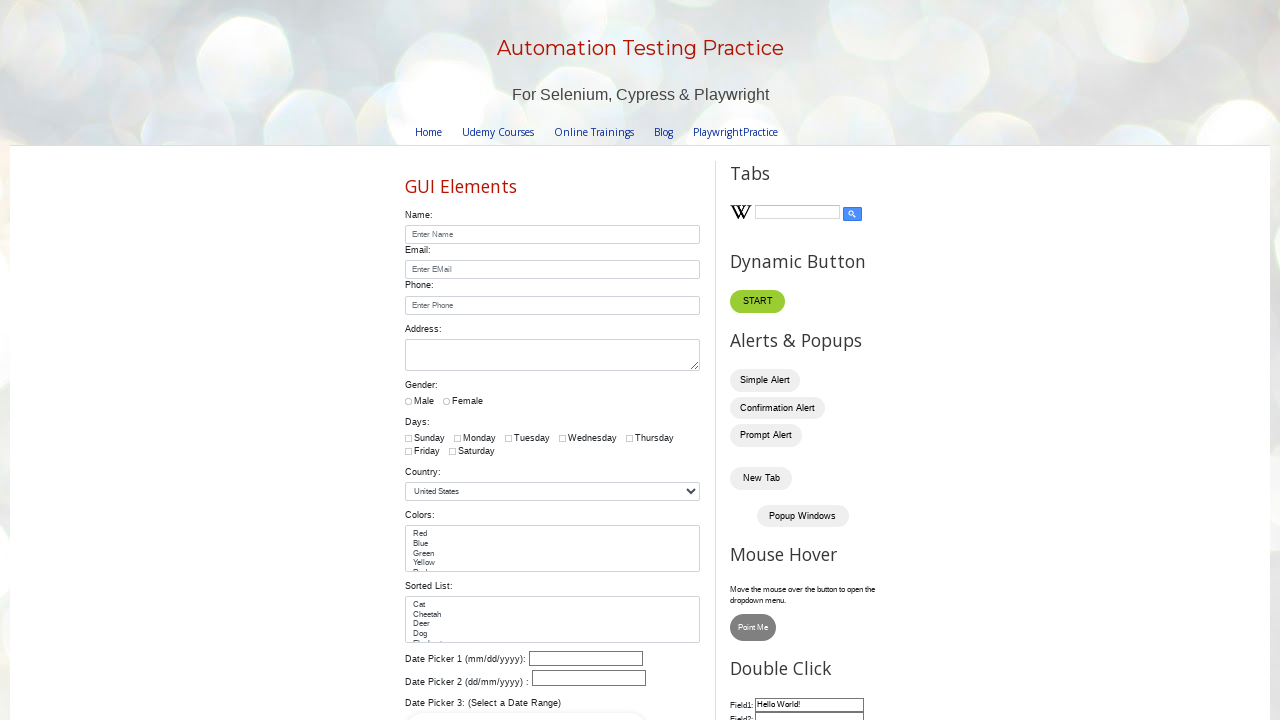